Tests various form interactions on a Selenium practice page including filling text fields, clicking buttons, checking checkboxes, selecting dropdown options, and selecting listbox items.

Starting URL: https://edwheel.com/index.php/selenium-practice/

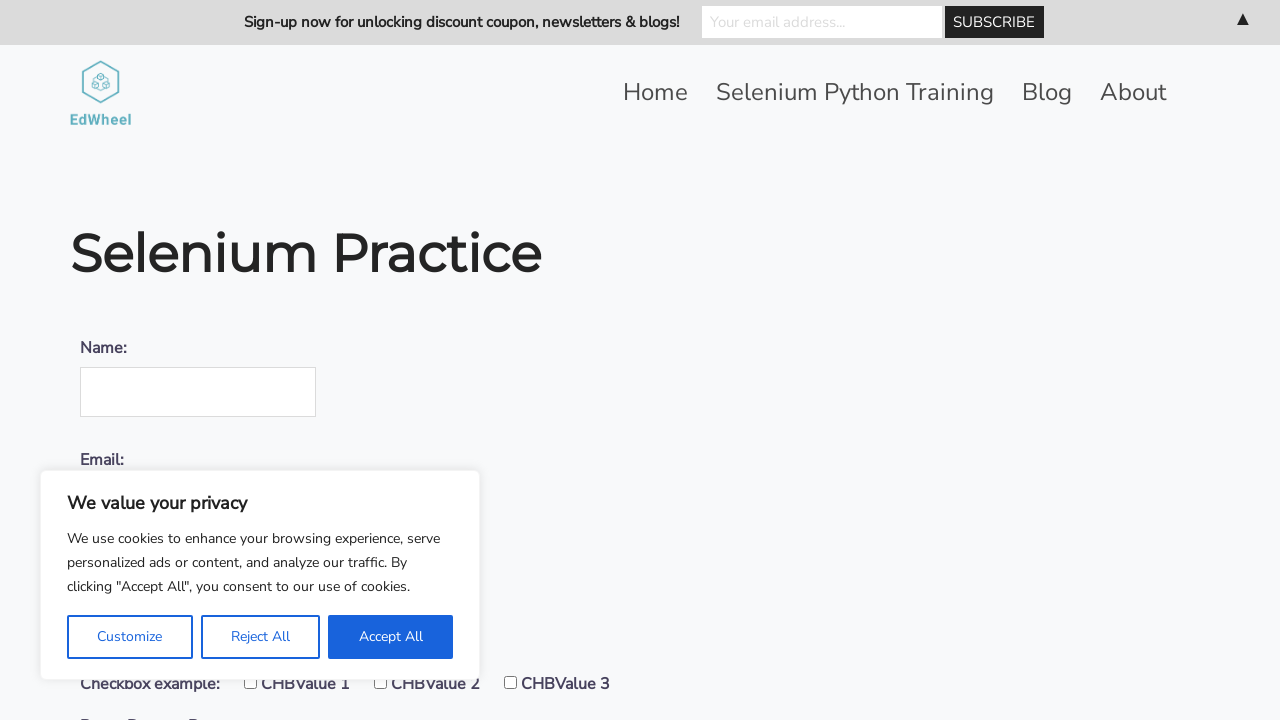

Filled name field with 'Neelam' on #name
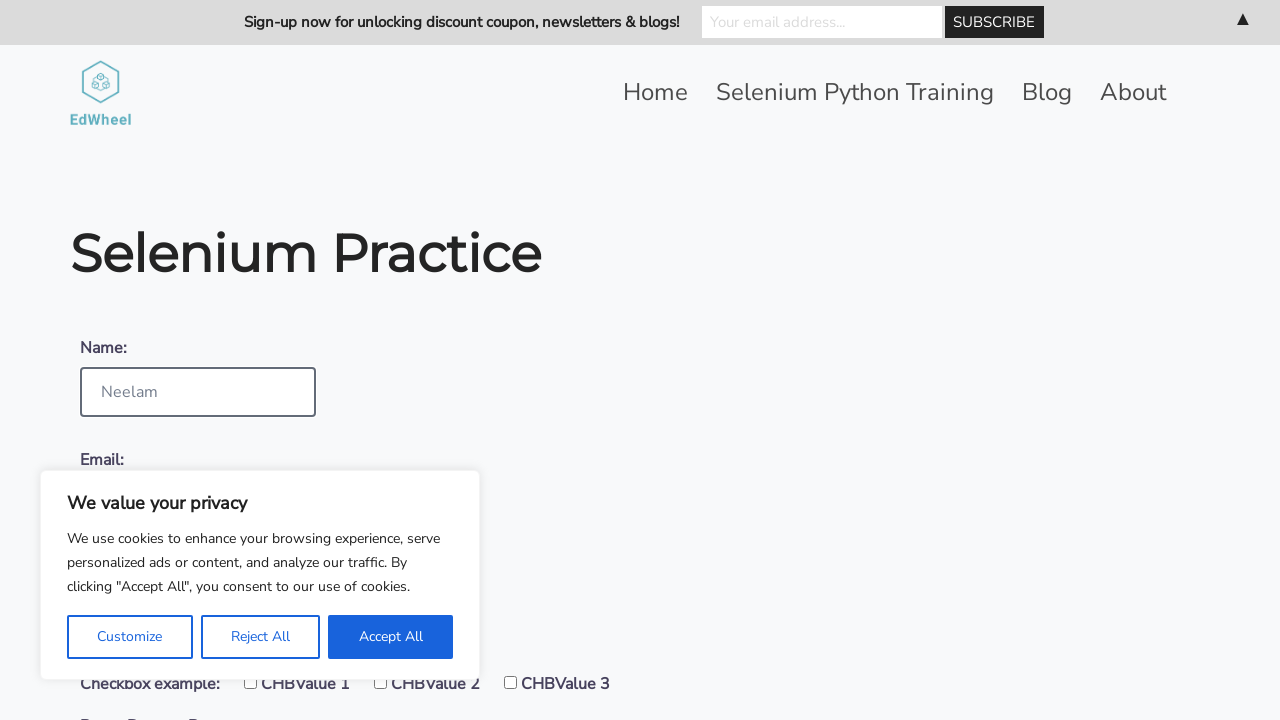

Filled email field with 'neelam@testautomationcoach.com' on #email
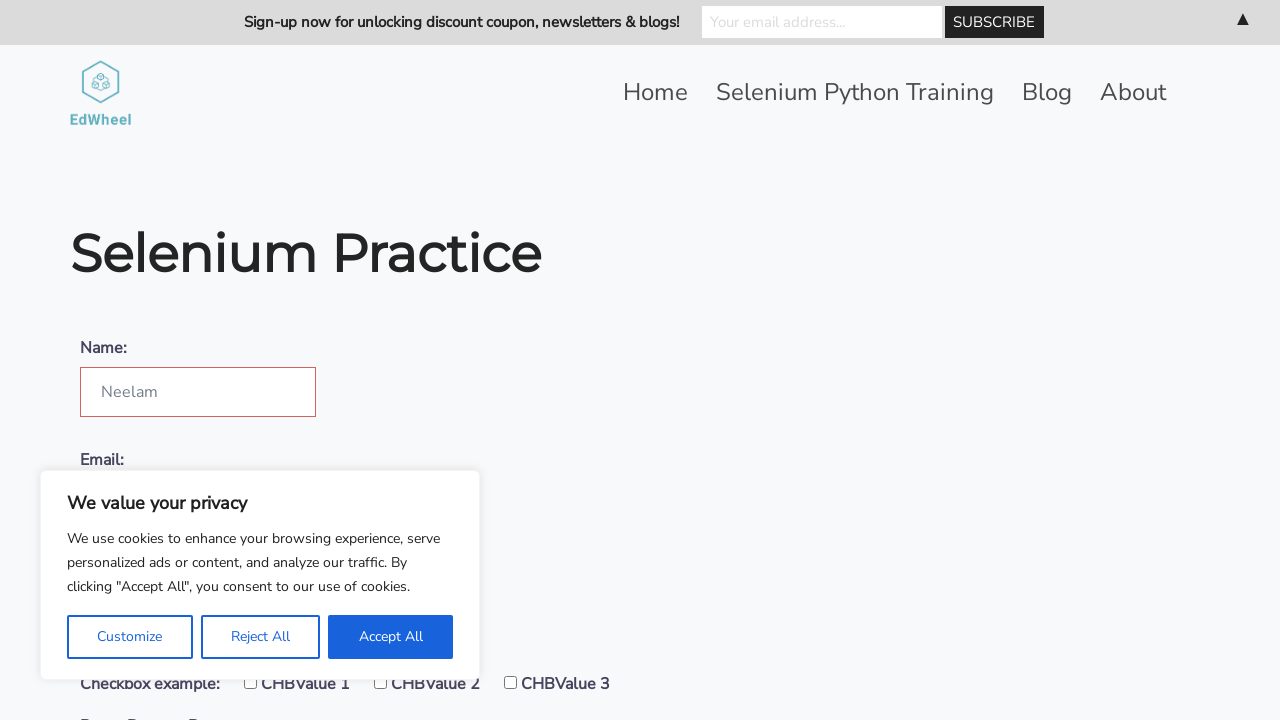

Clicked Reset Dummy Button at (194, 361) on xpath=//button[text()='Reset Dummy Button']
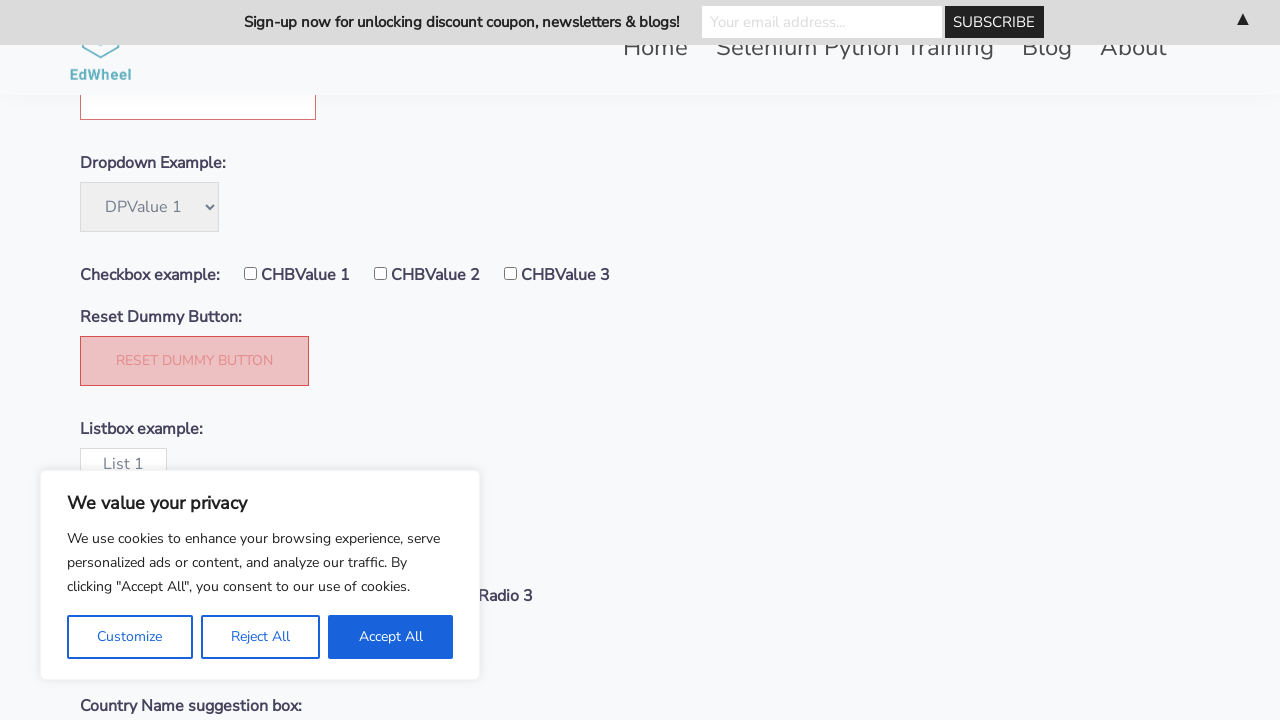

Clicked first checkbox at (250, 274) on #chbValue1
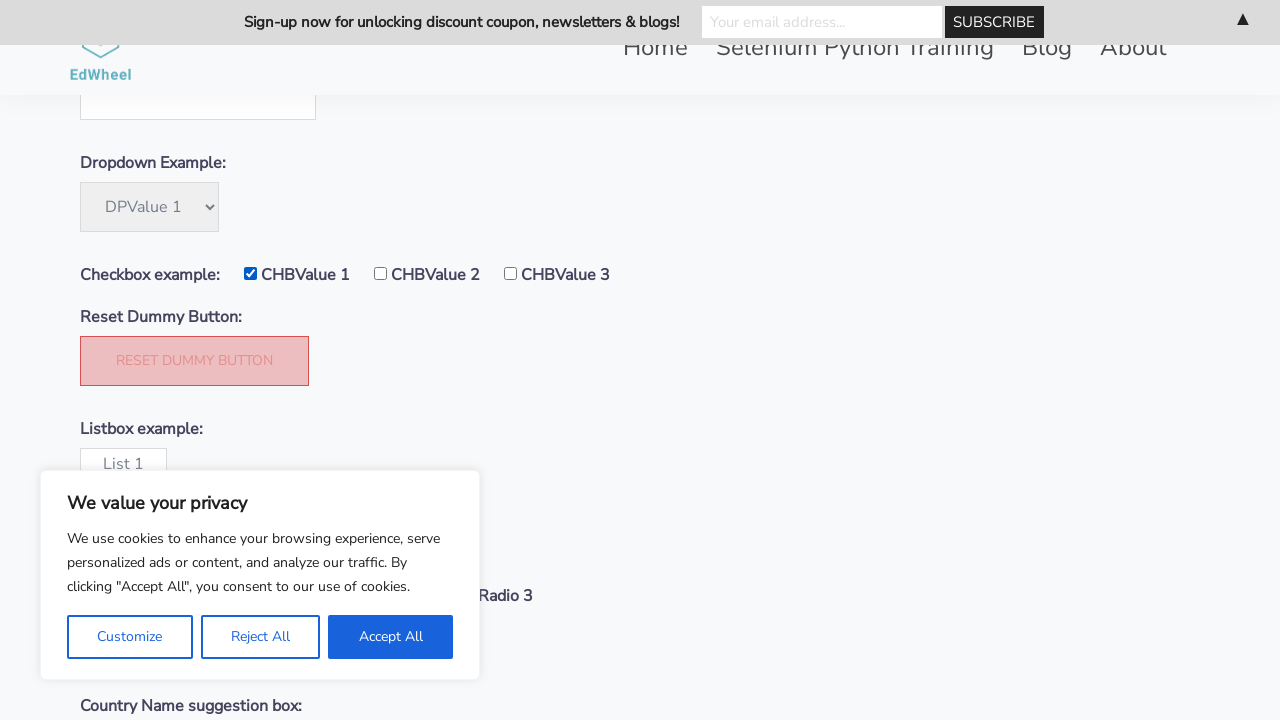

Clicked second checkbox at (380, 274) on #chbValue2
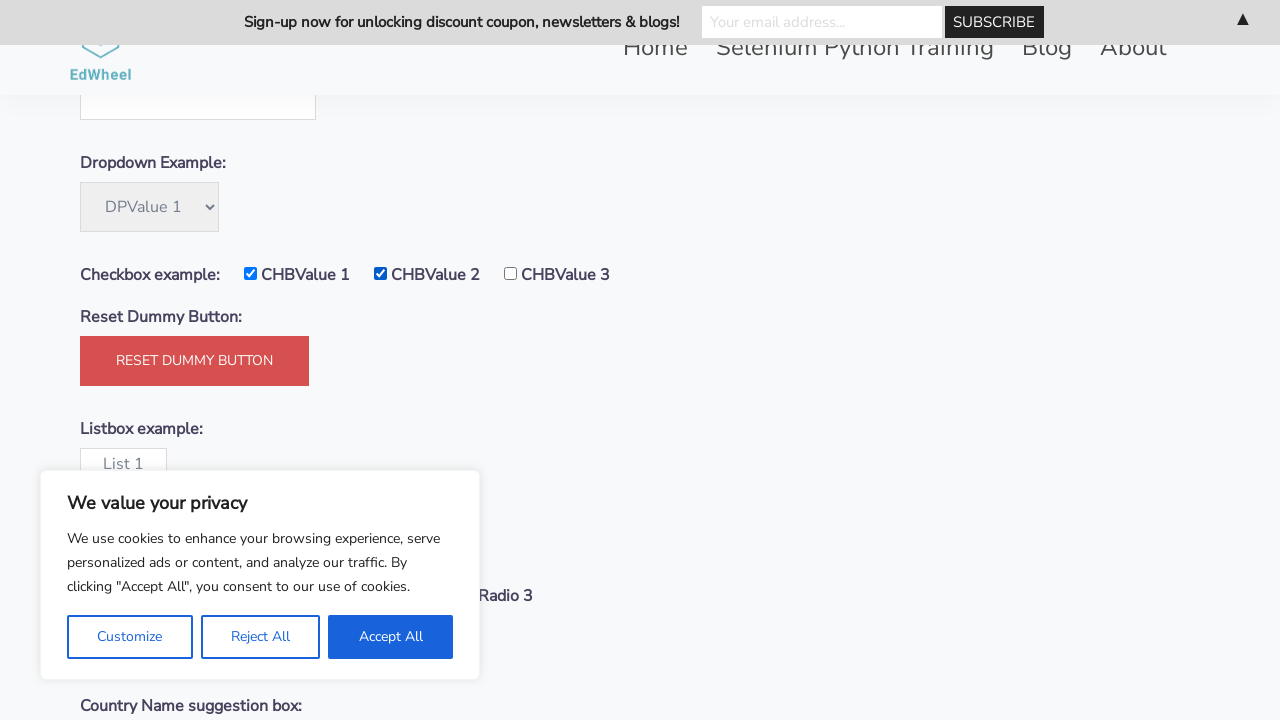

Selected dropdown option by value 'DPValue1' on #dropdown
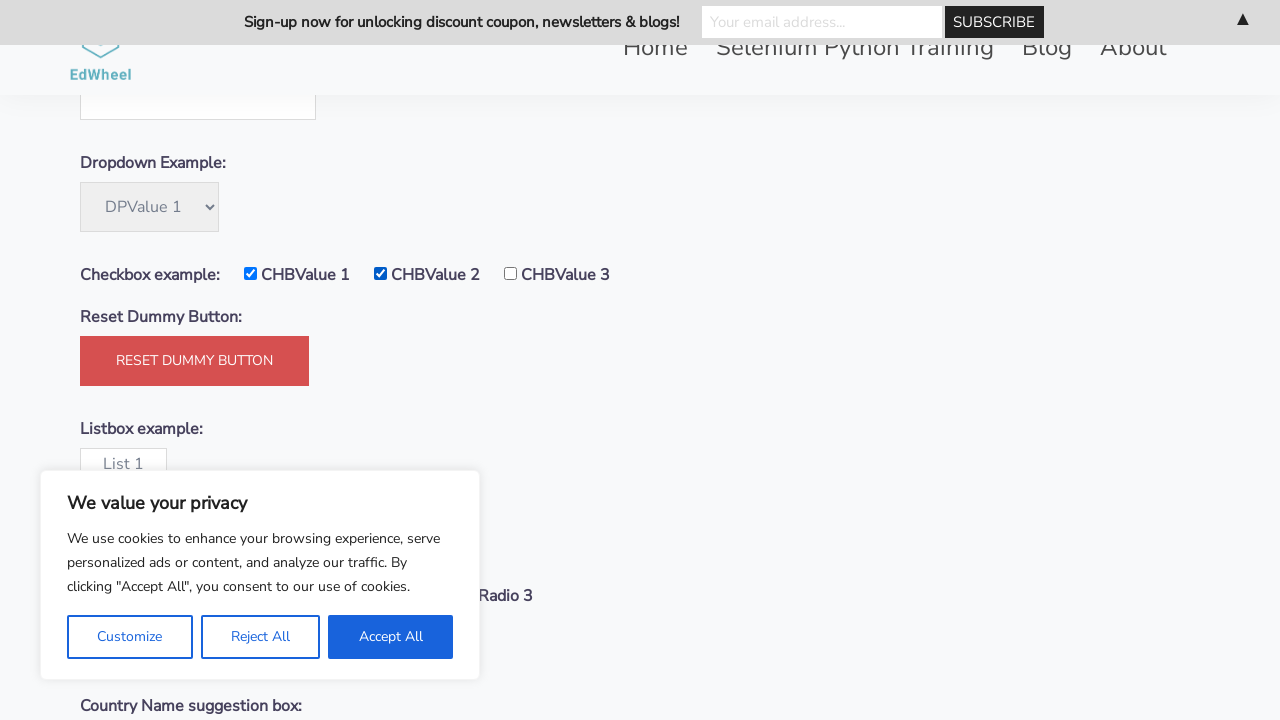

Selected dropdown option by index 2 (3rd option) on #dropdown
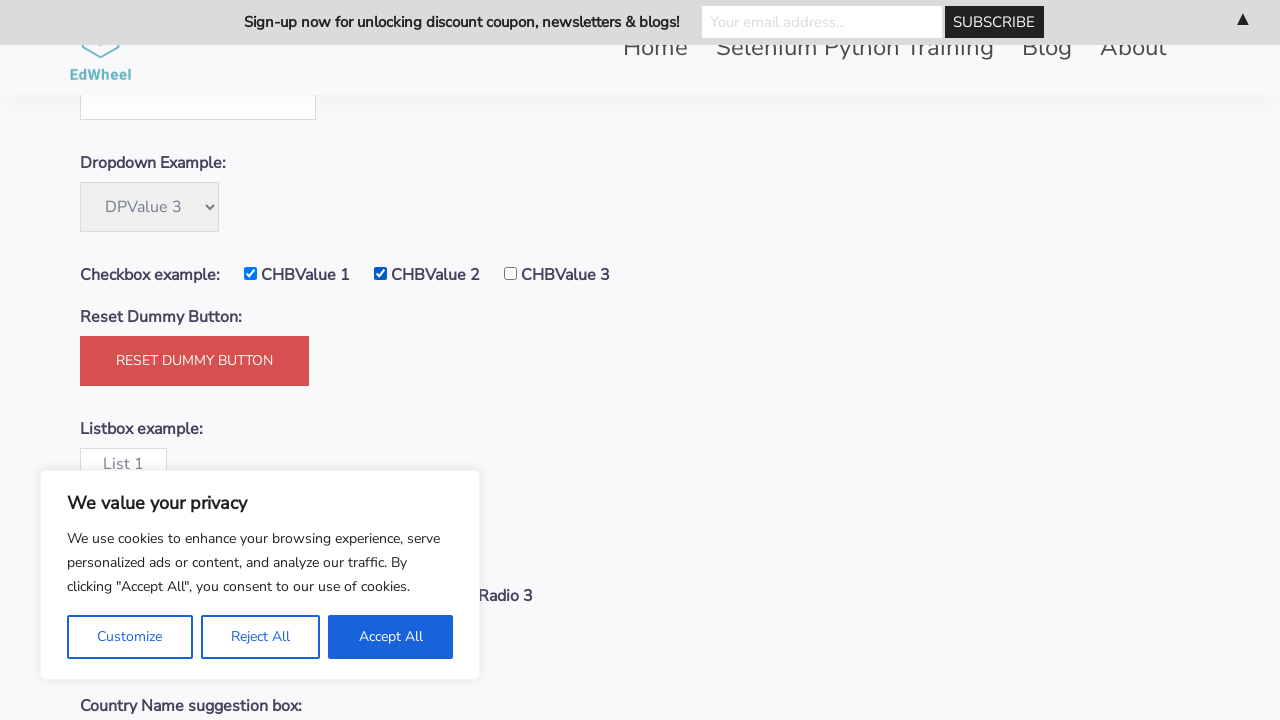

Selected dropdown option by label 'DPValue 3' on #dropdown
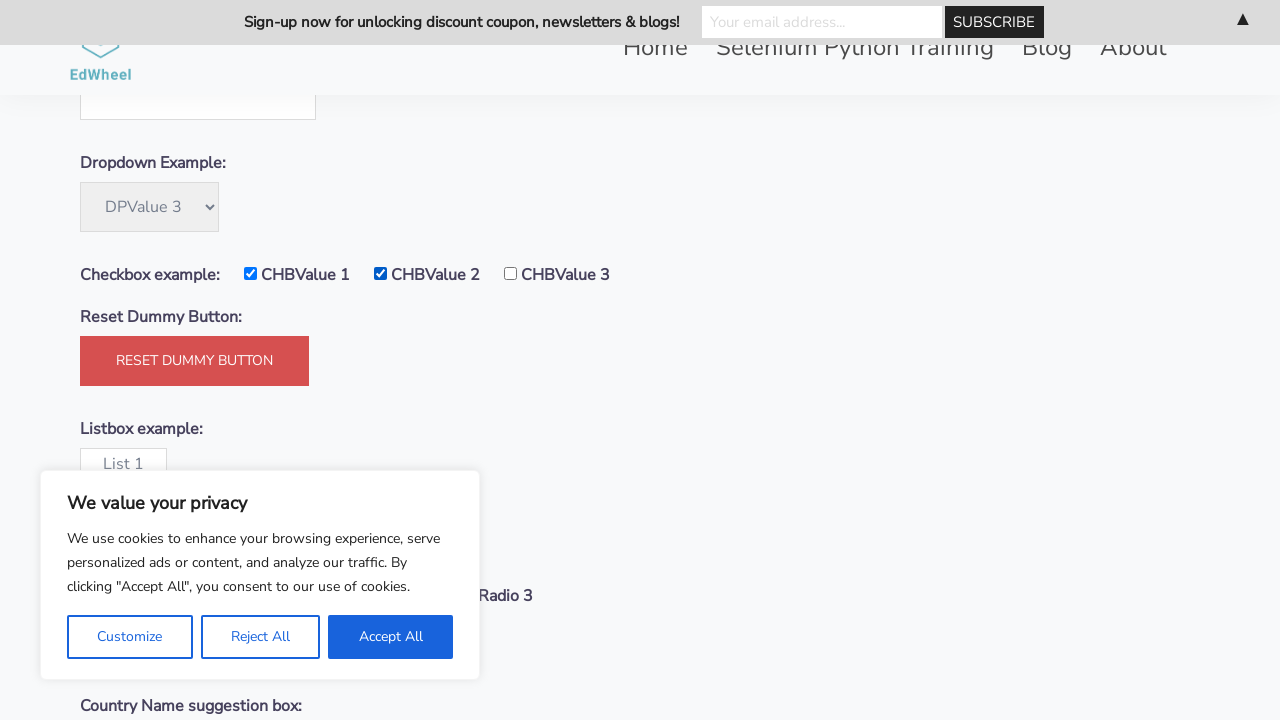

Selected listbox option by value 'list1' on #listbox
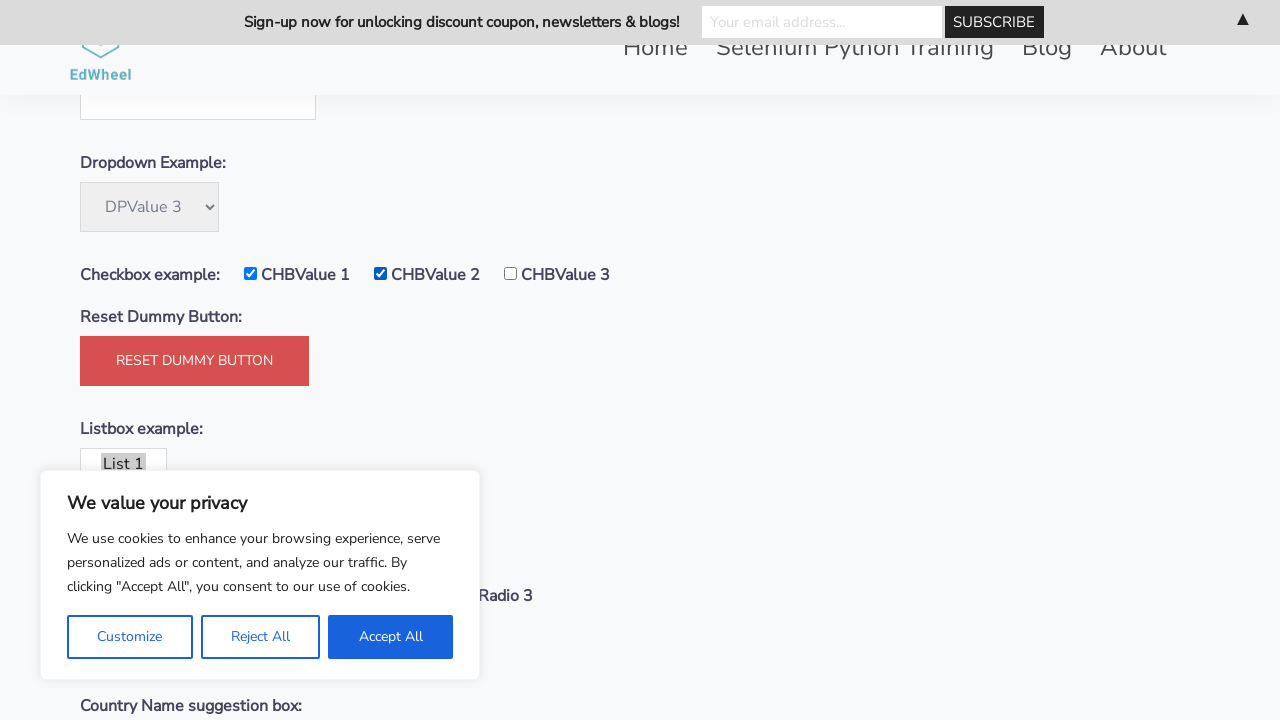

Selected listbox option by index 1 (2nd option) on #listbox
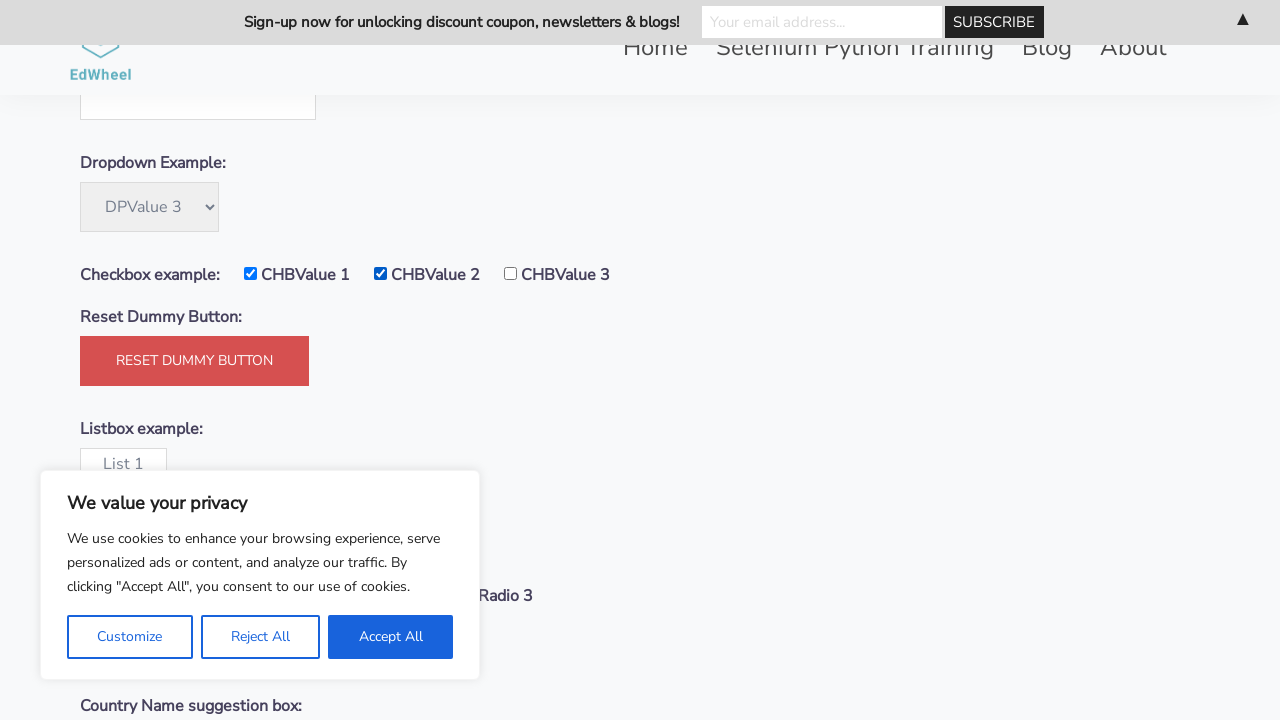

Selected listbox option by label 'List 3' on #listbox
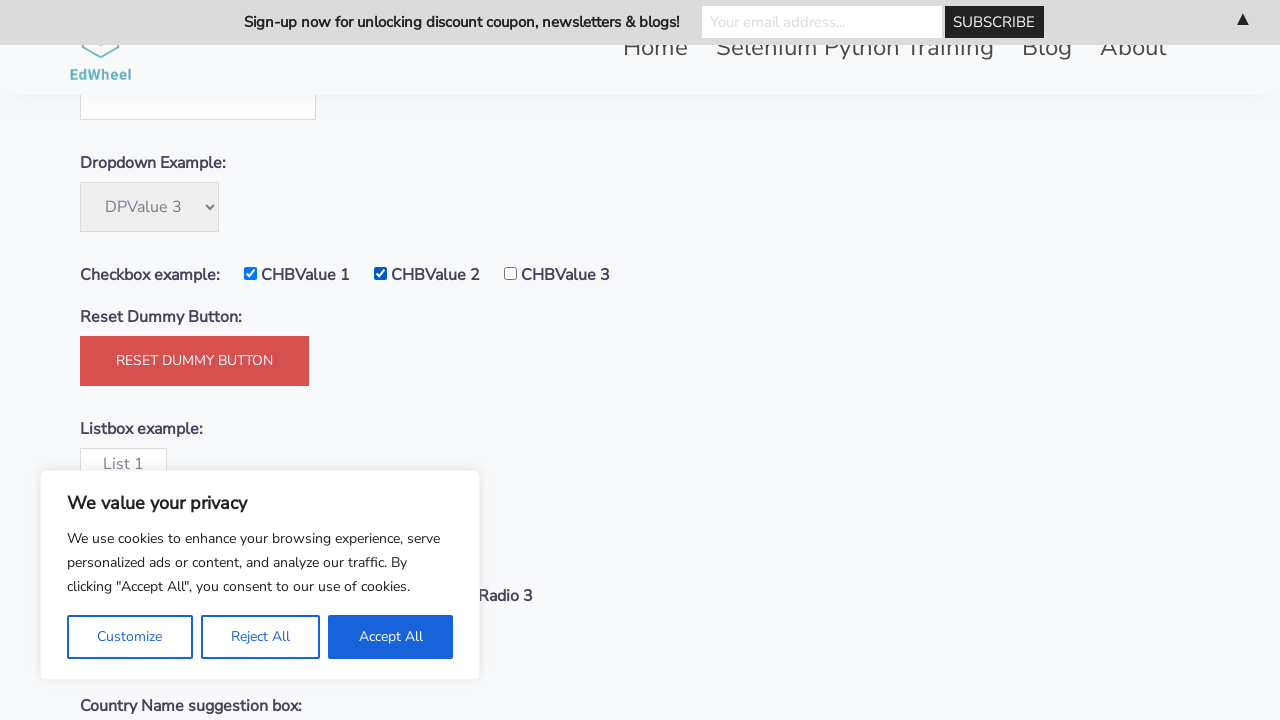

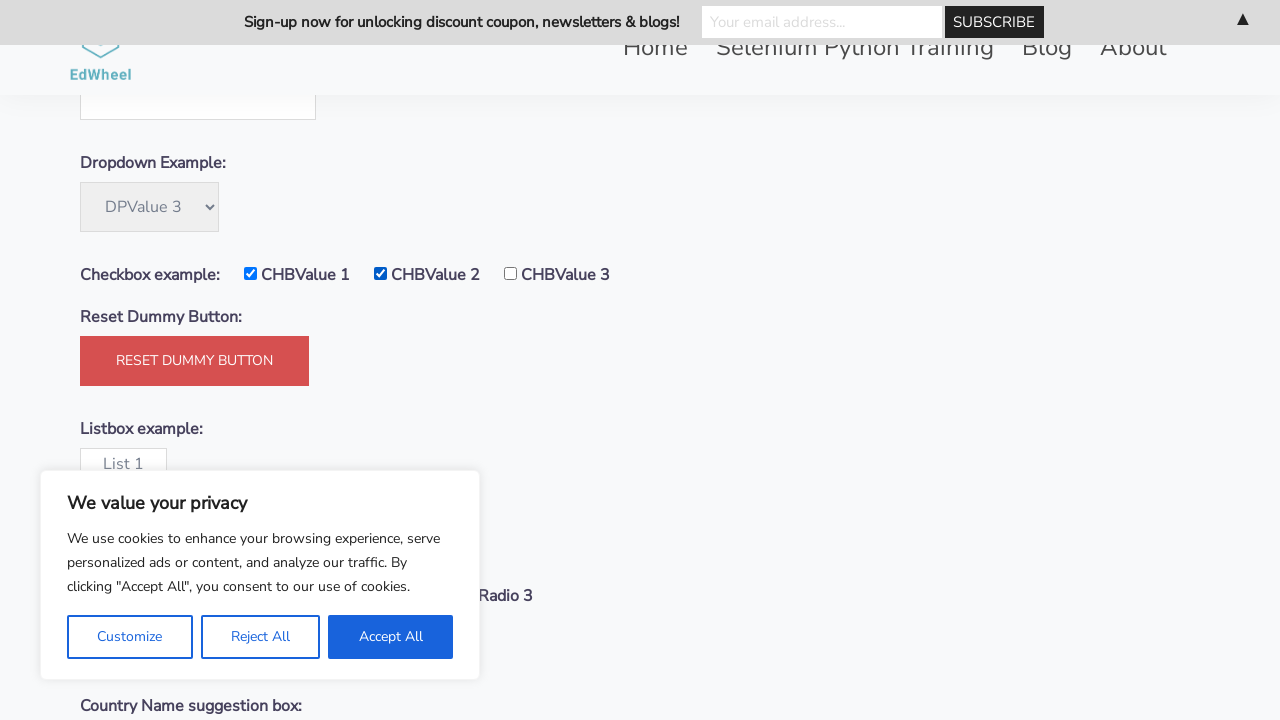